Tests file download functionality by clicking on a file link to initiate download

Starting URL: https://the-internet.herokuapp.com/download

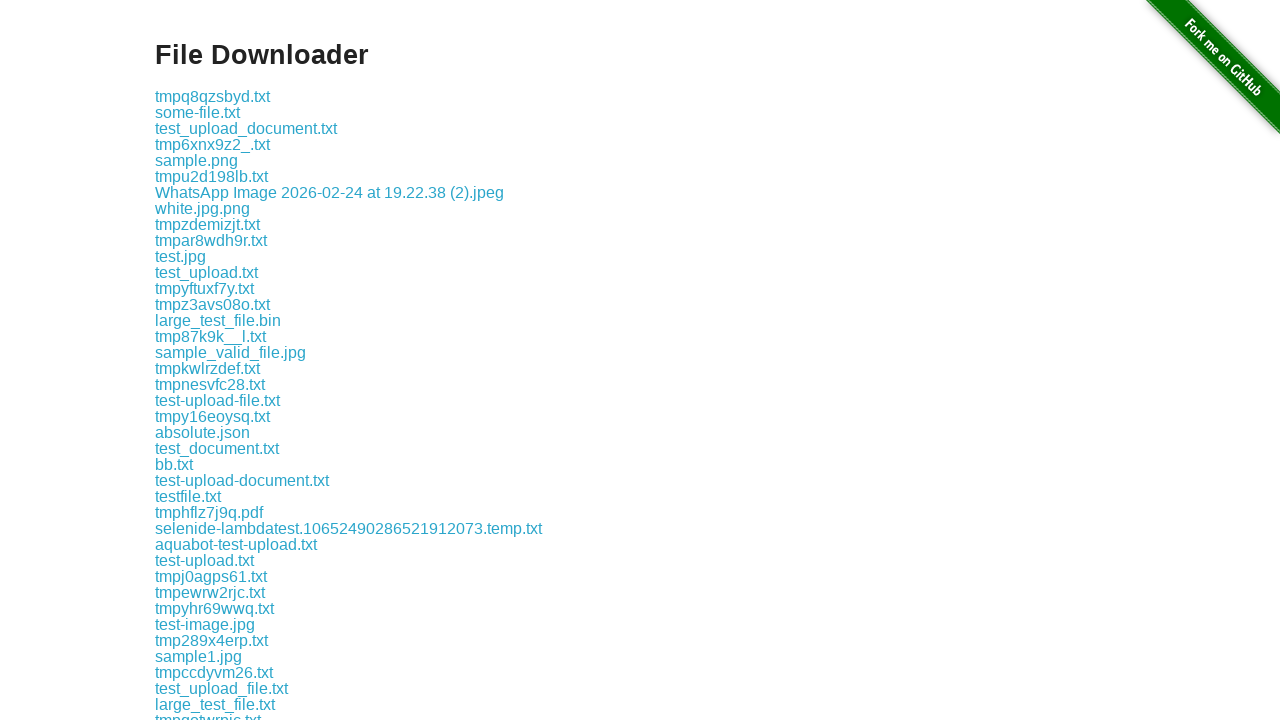

Located file link 'some-file.txt'
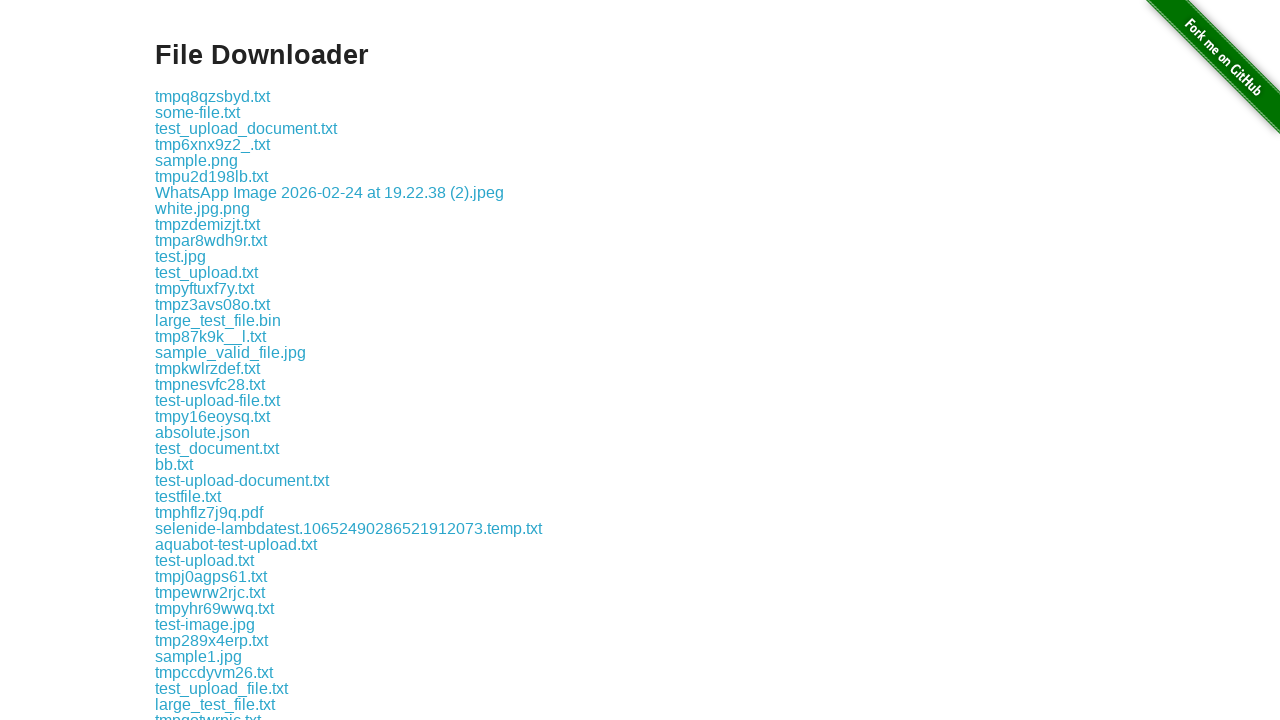

File link selector became available
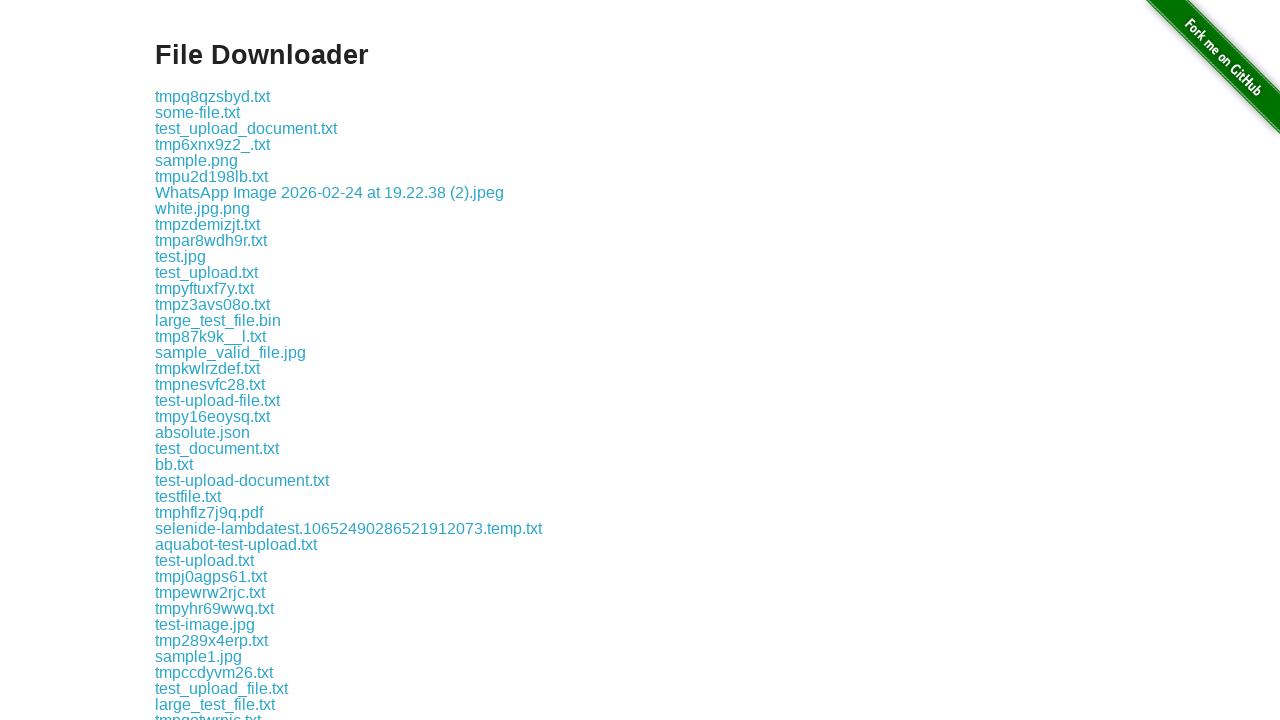

Scrolled file link into view
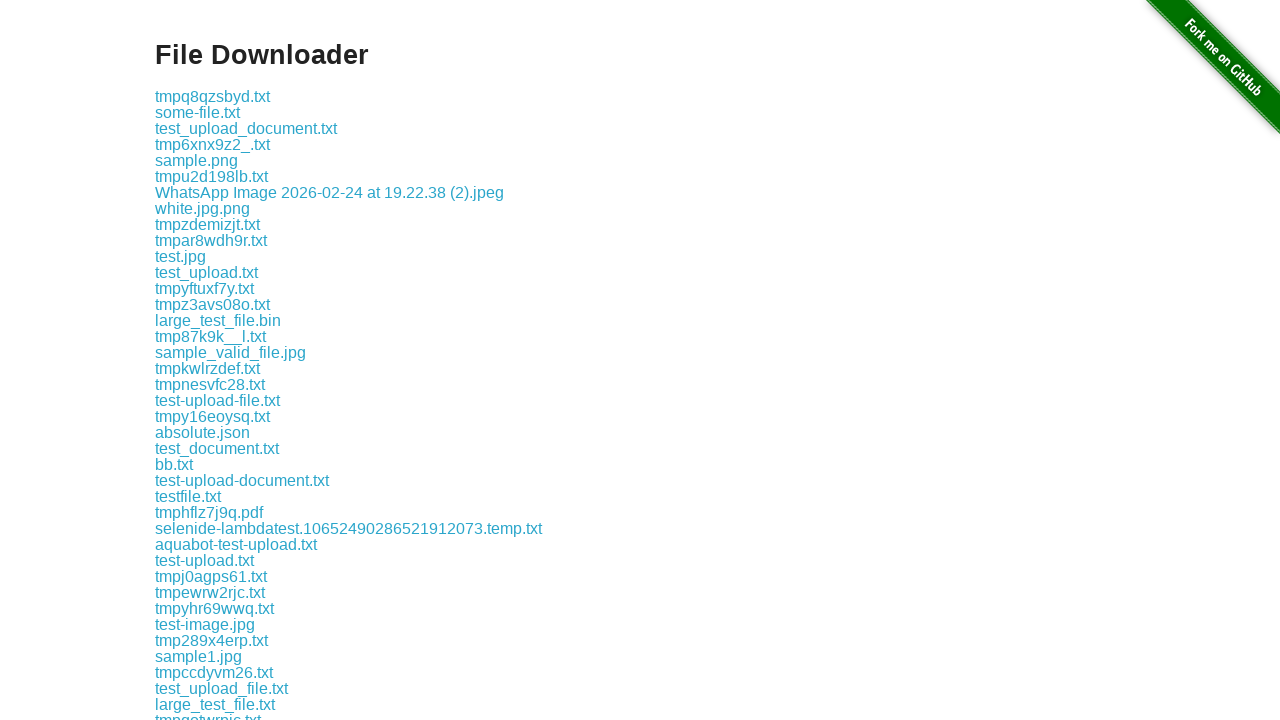

Clicked file link to initiate download of 'some-file.txt' at (198, 112) on internal:text="some-file.txt"i
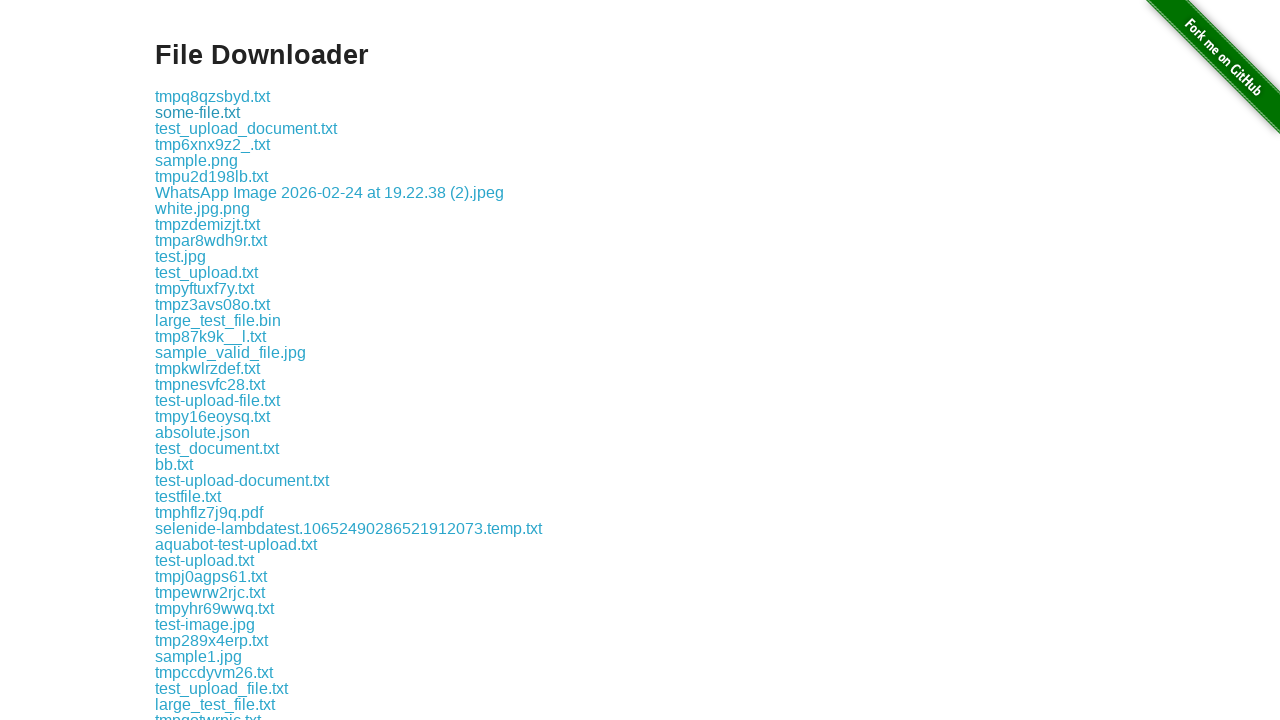

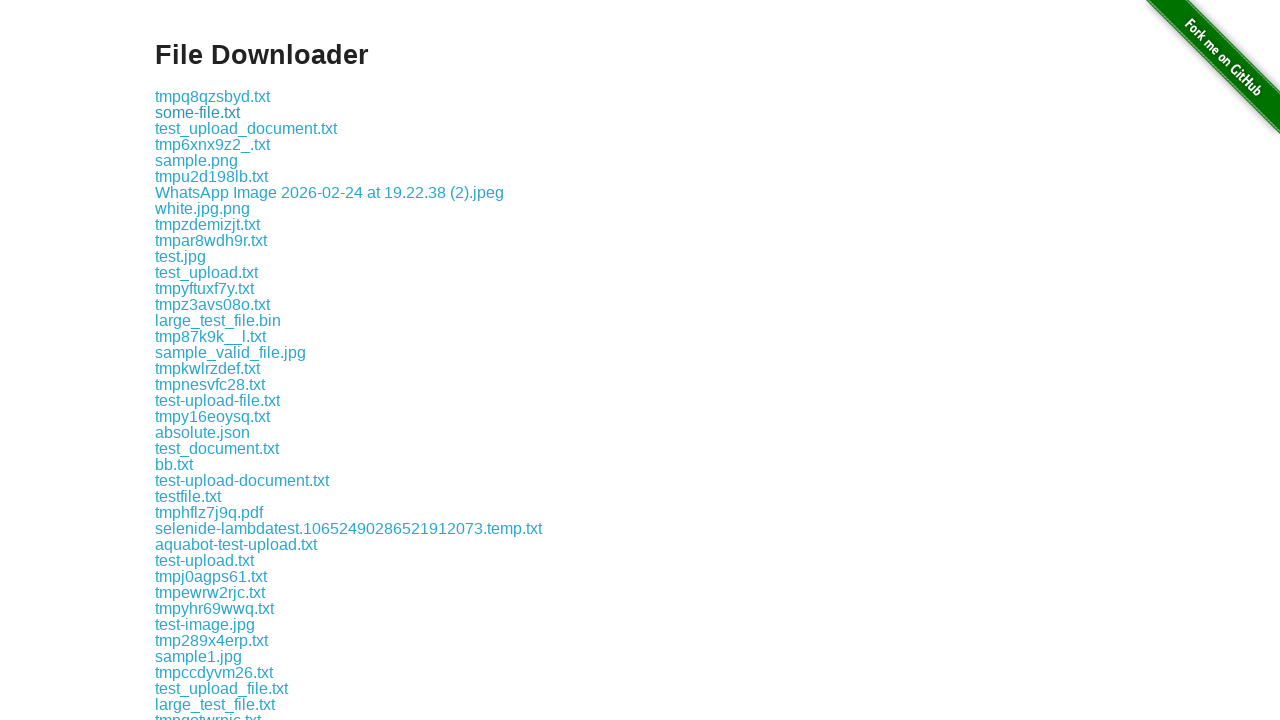